Tests JavaScript confirmation alert handling by clicking a button to trigger the alert, accepting it, and verifying the resulting text on the page.

Starting URL: http://the-internet.herokuapp.com/javascript_alerts

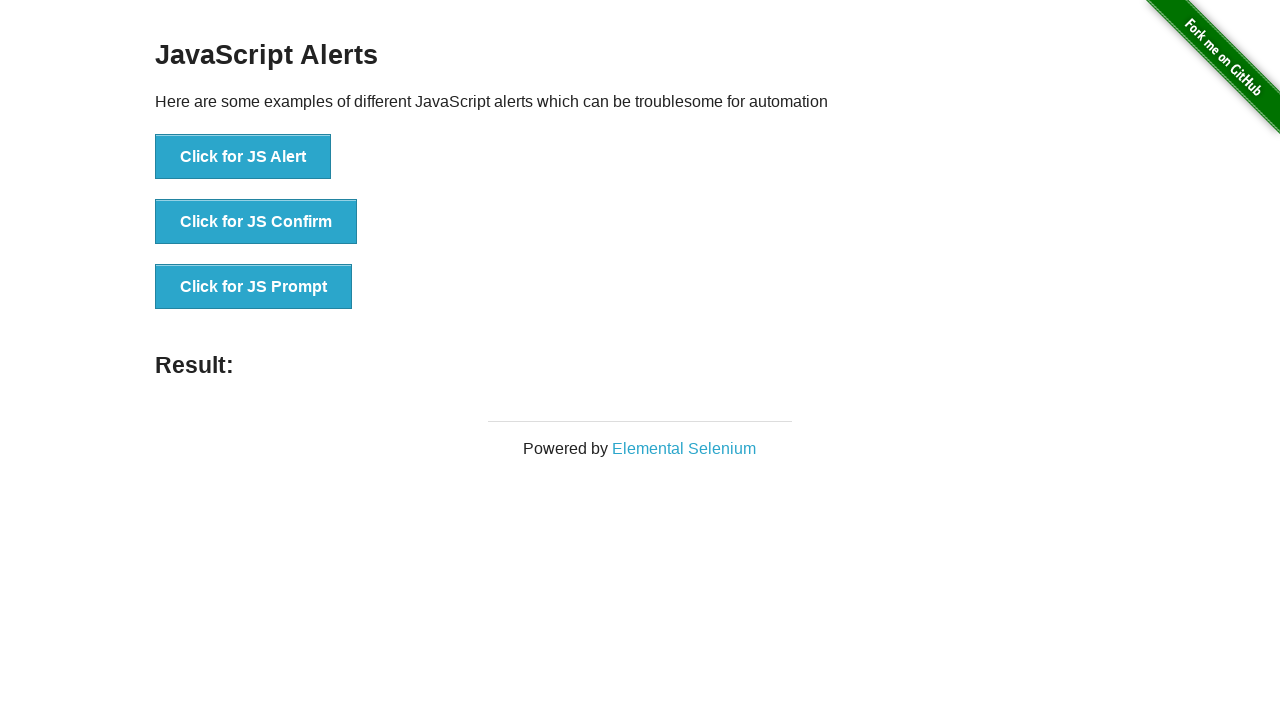

Set up dialog handler to accept confirmation alerts
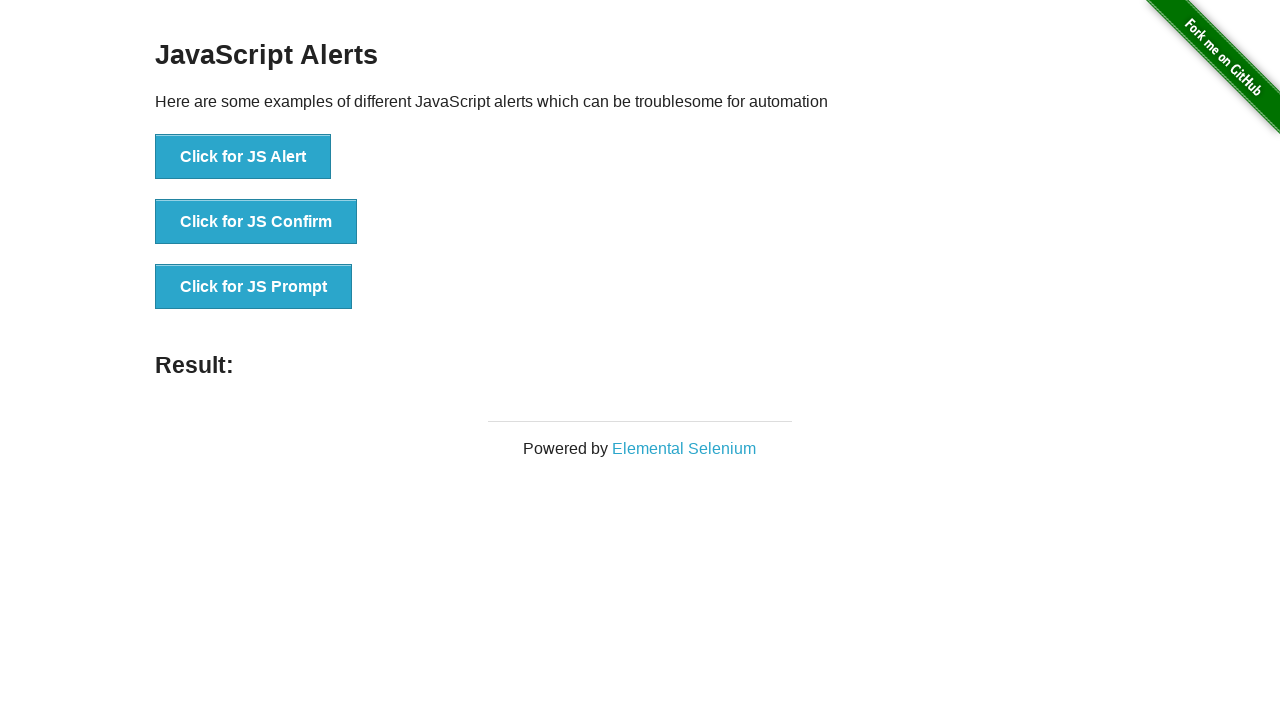

Clicked the second button to trigger JavaScript confirmation alert at (256, 222) on button >> nth=1
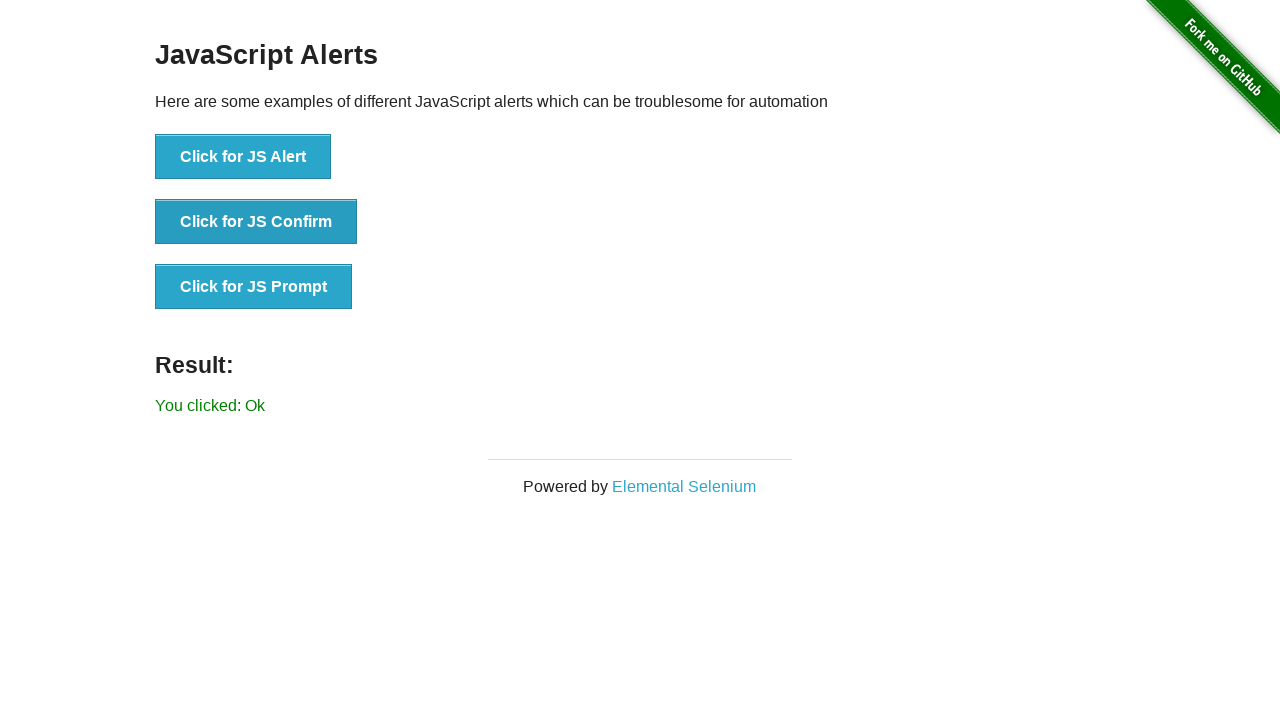

Result text element appeared on page
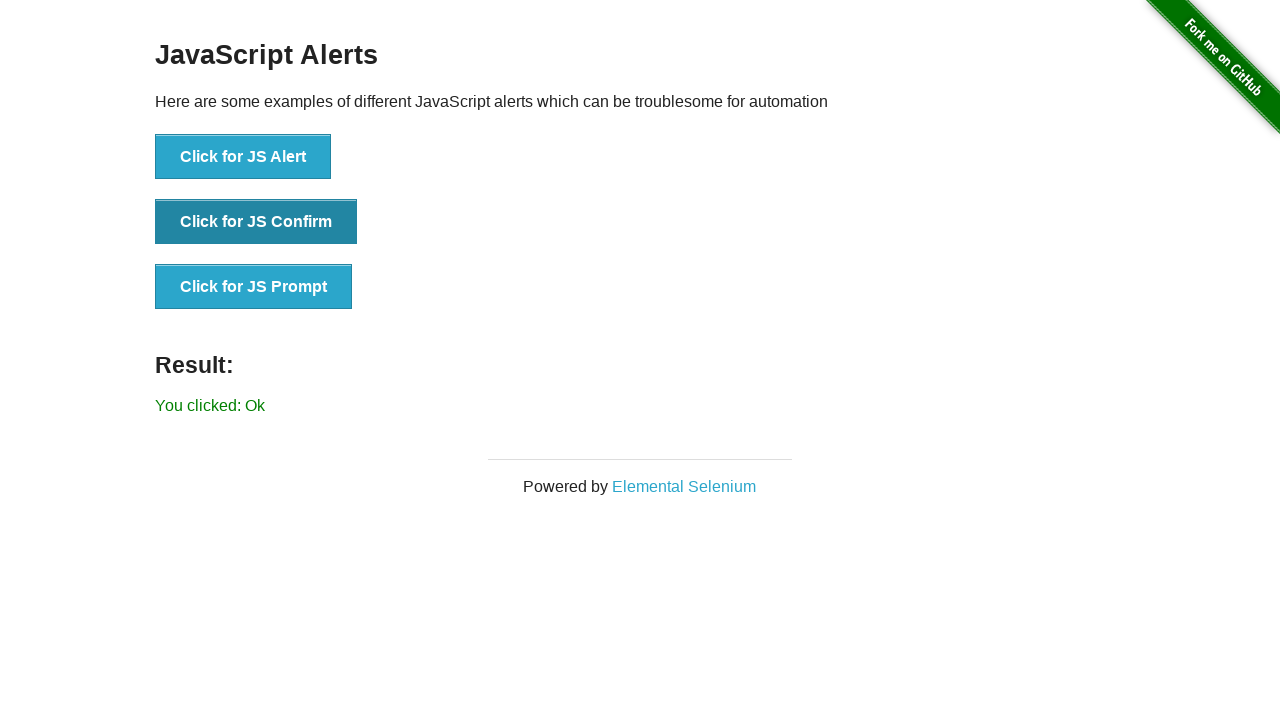

Retrieved result text content
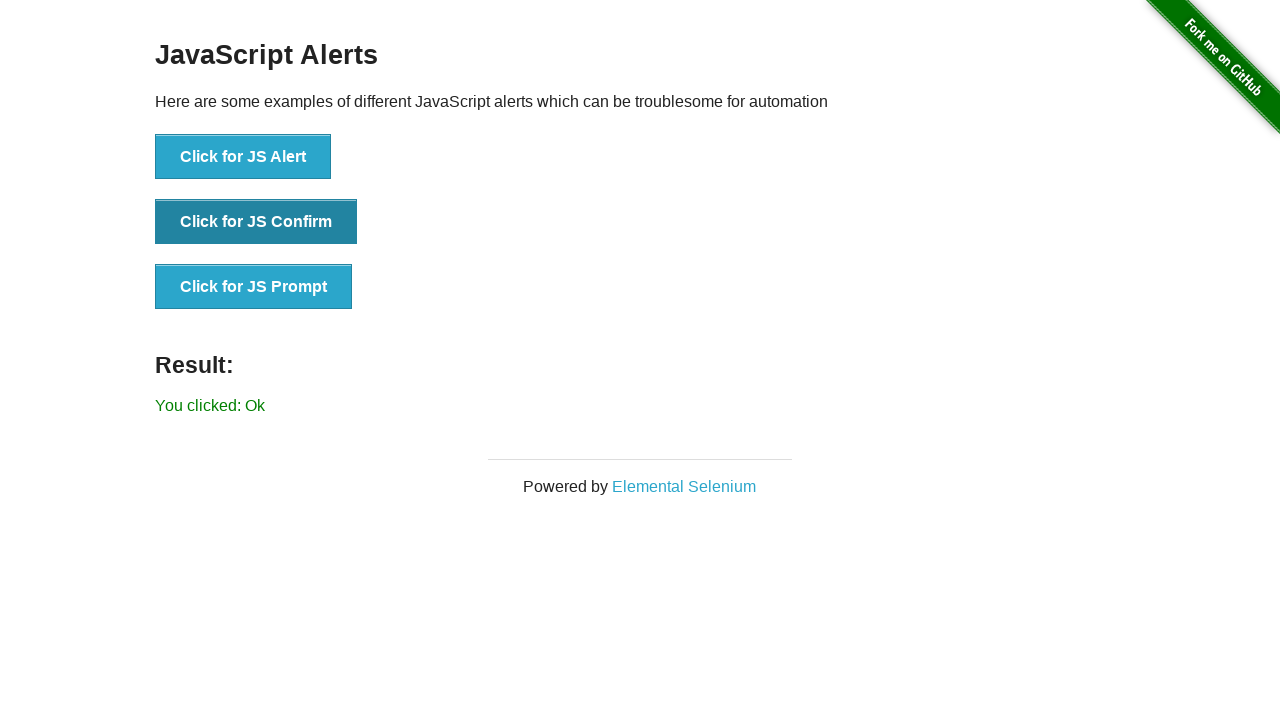

Verified result text is 'You clicked: Ok'
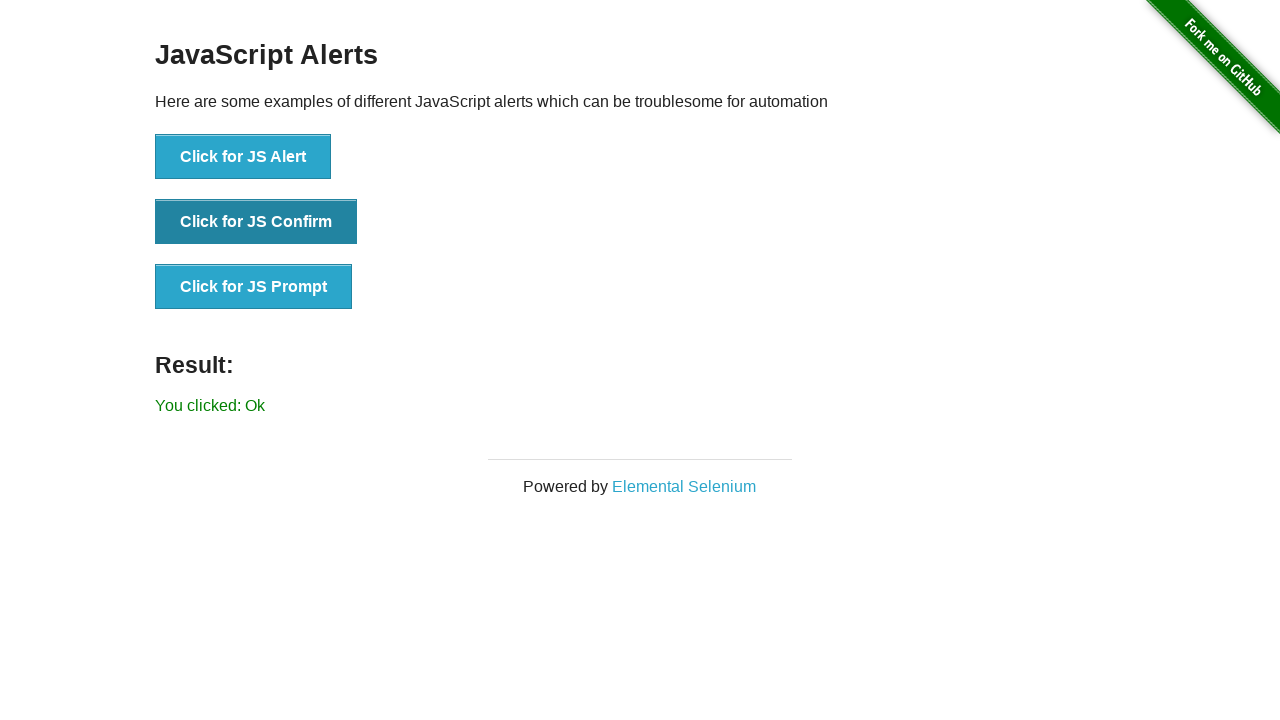

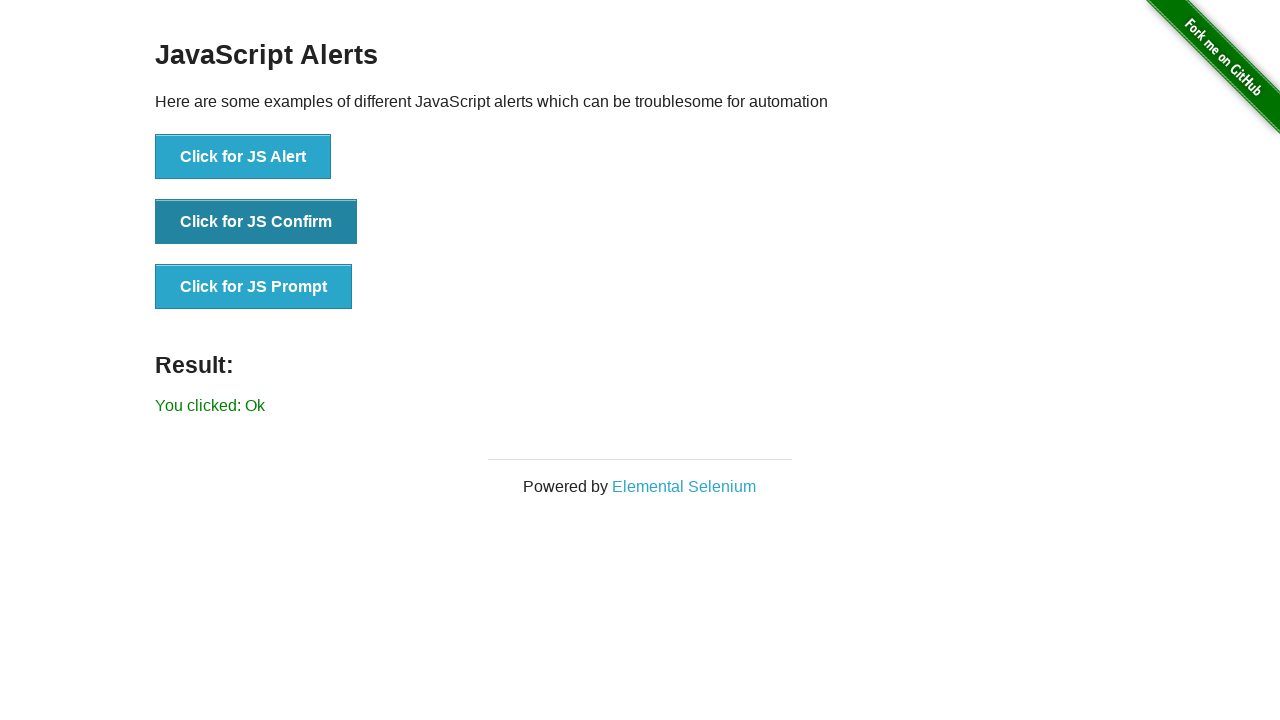